Draws a shape on a signature pad canvas using mouse drag actions, then clears the drawing

Starting URL: http://szimek.github.io/signature_pad/

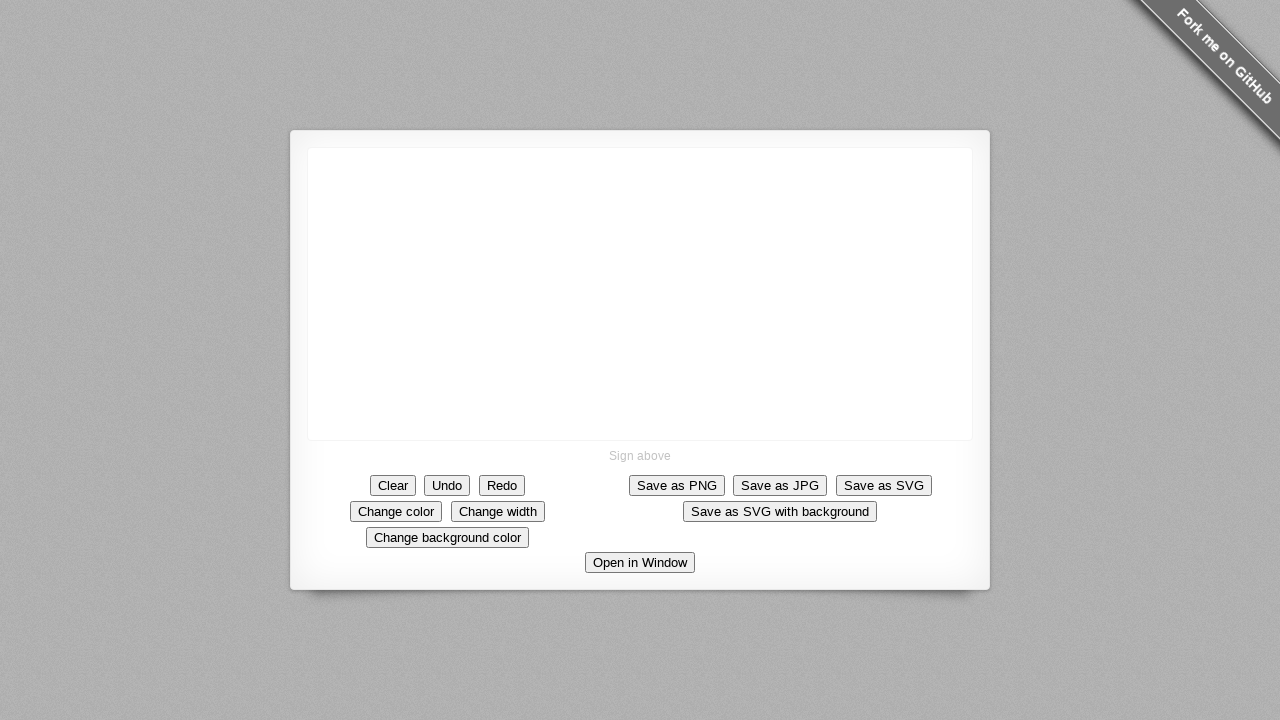

Located canvas element for drawing
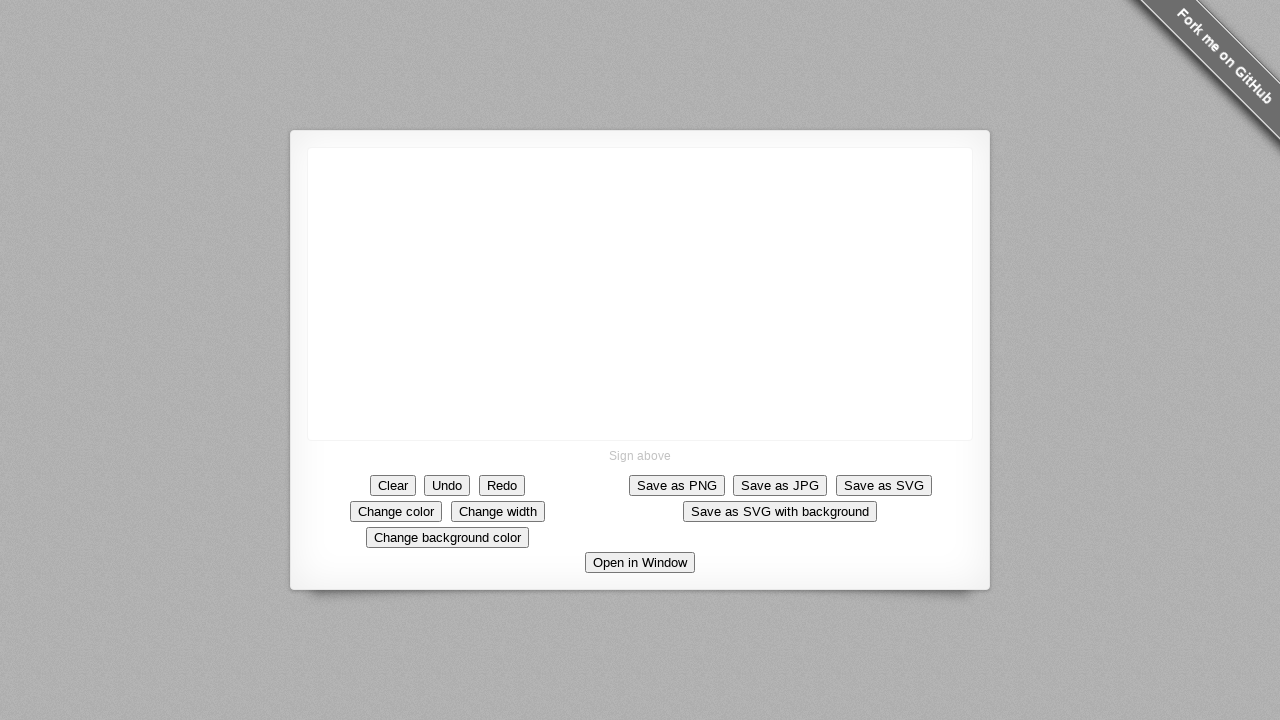

Retrieved canvas bounding box
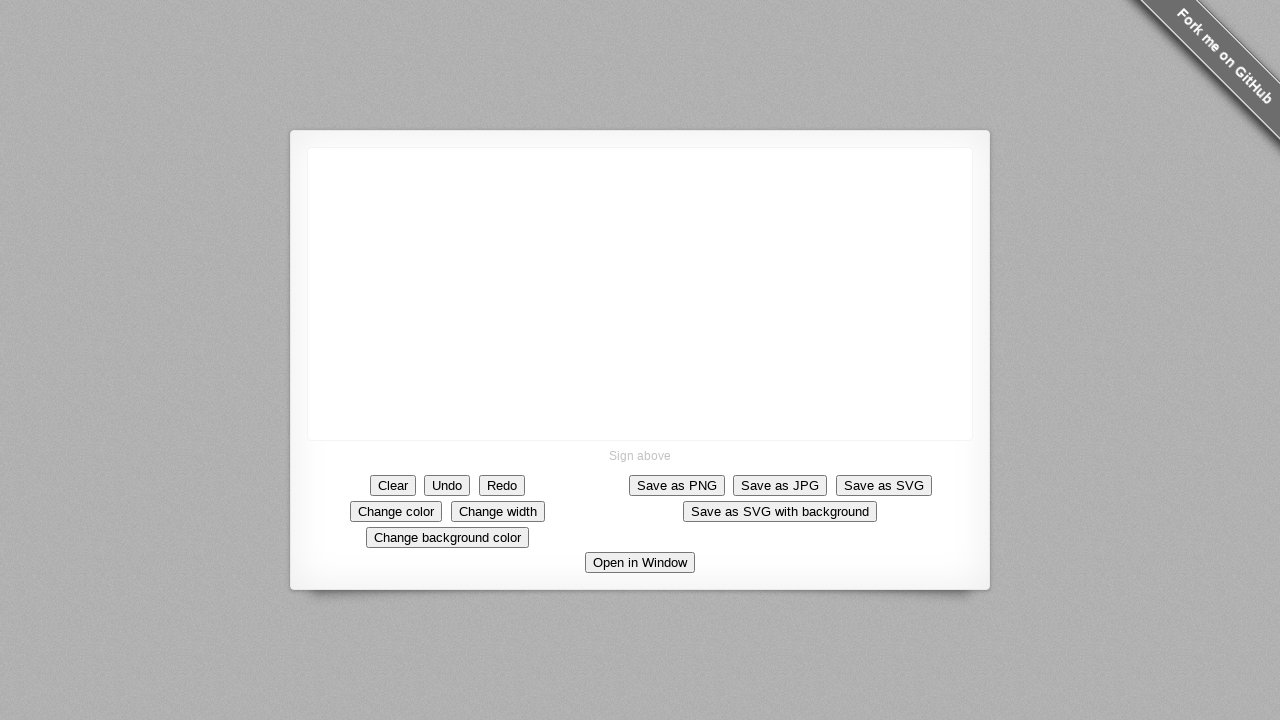

Calculated starting position at canvas center
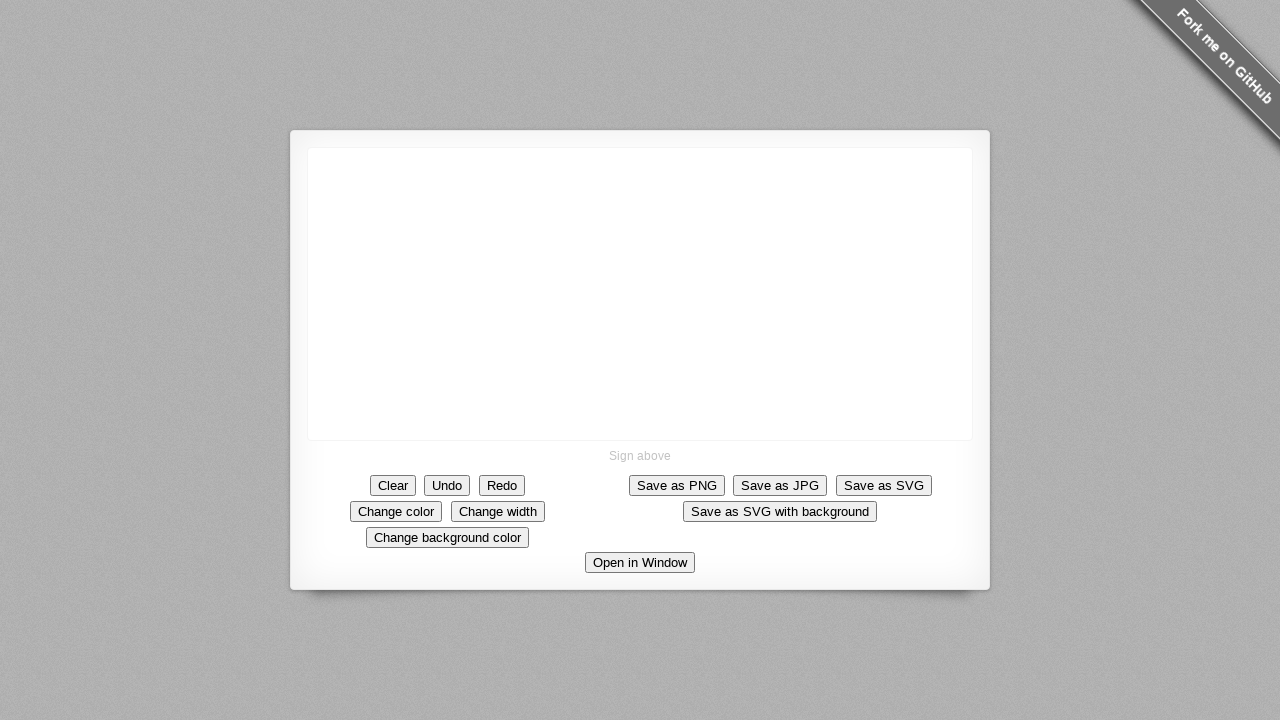

Moved mouse to canvas center at (640, 294)
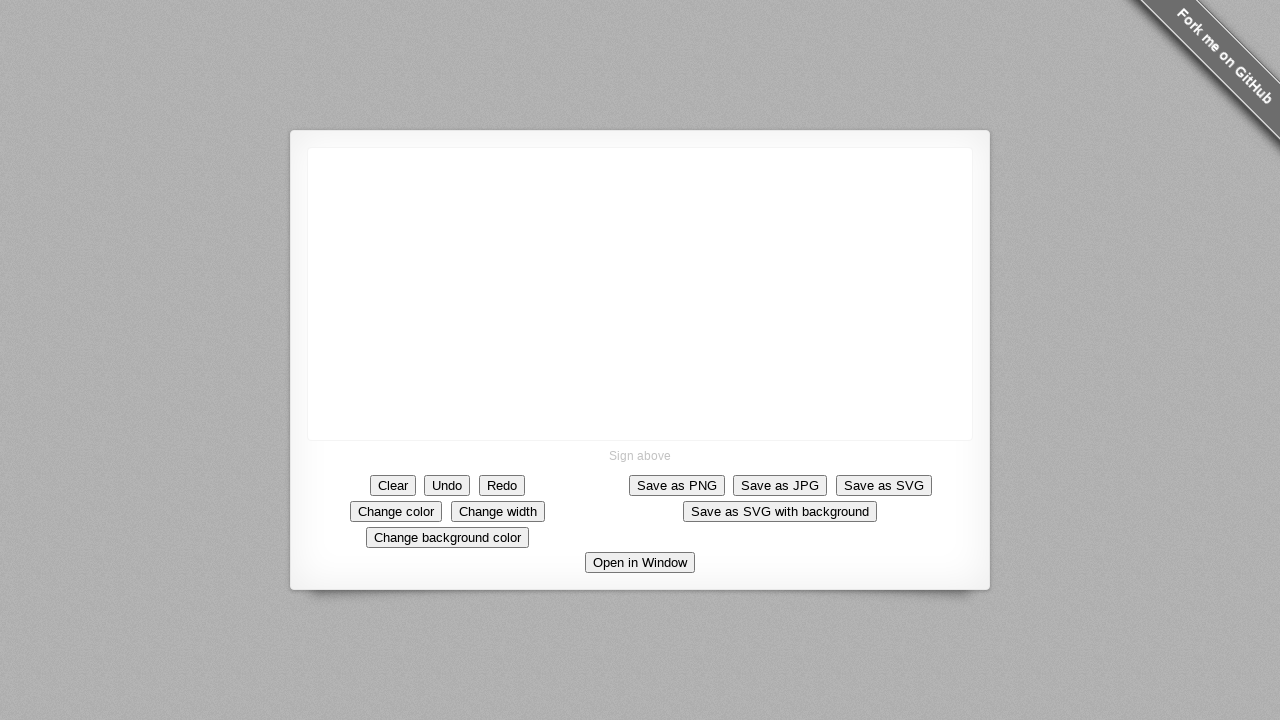

Pressed mouse button to start drawing at (640, 294)
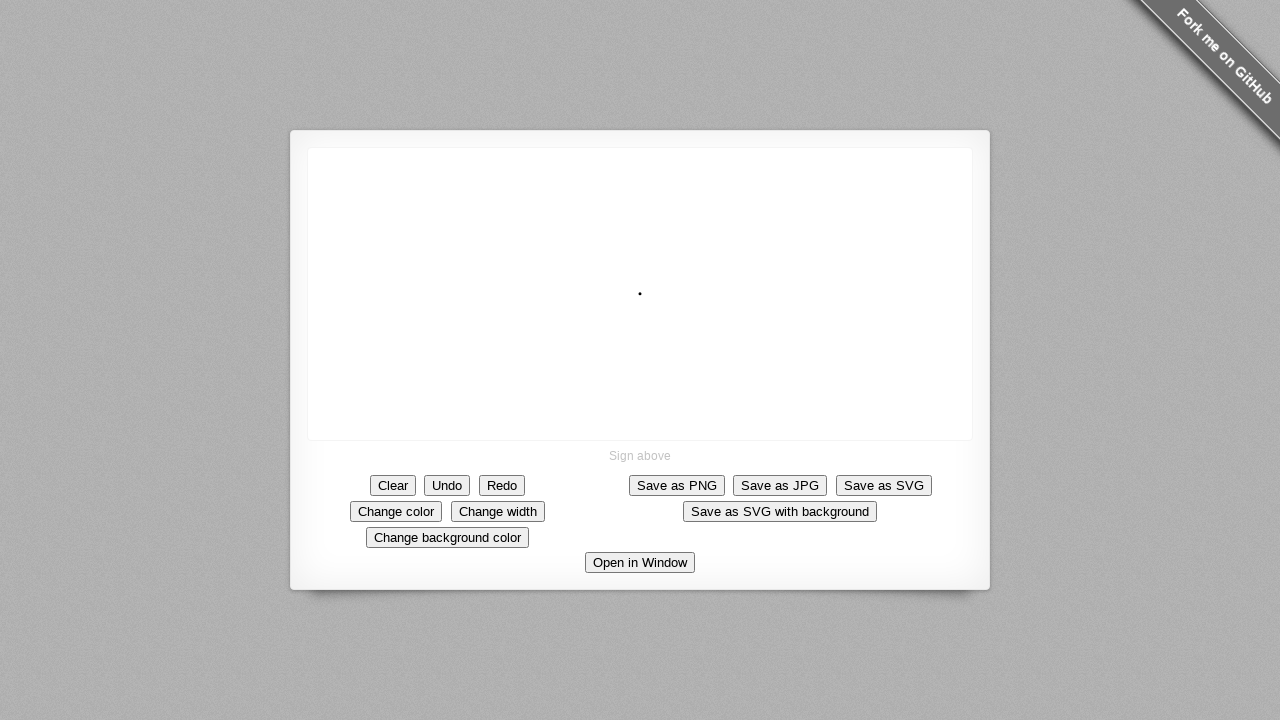

Drew diagonal line up-left on signature pad at (590, 244)
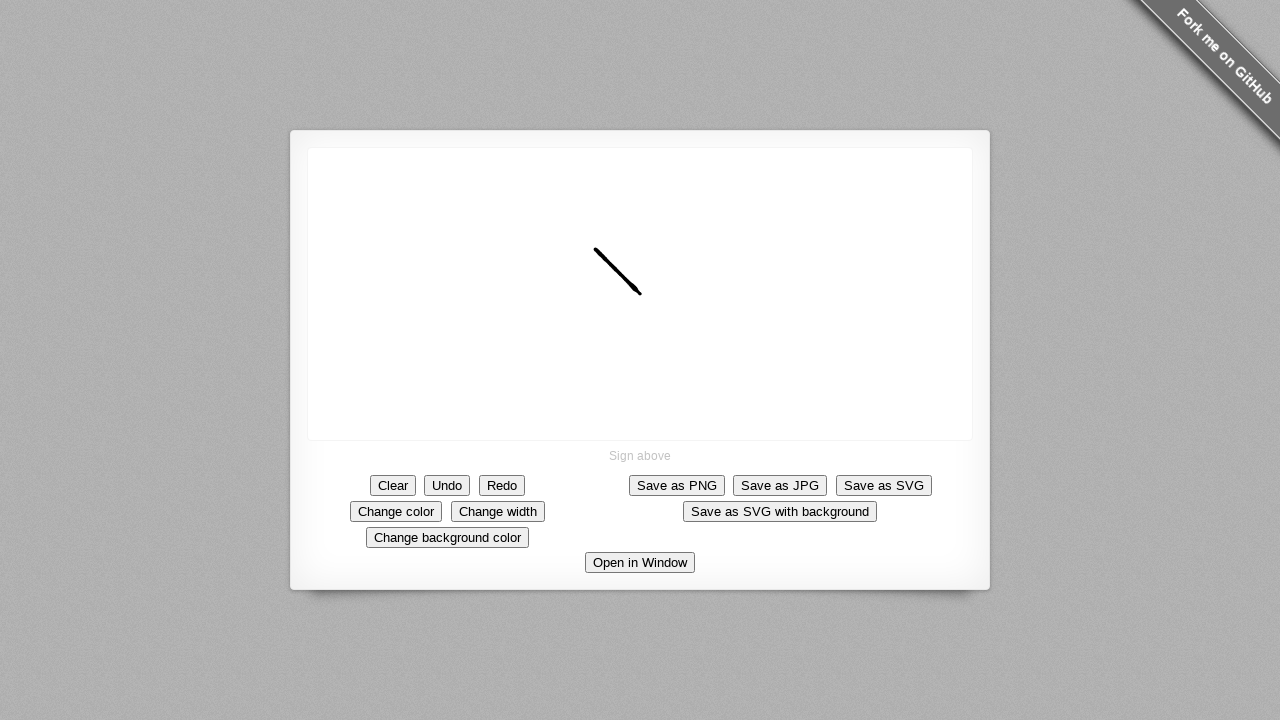

Drew vertical line downward on signature pad at (590, 294)
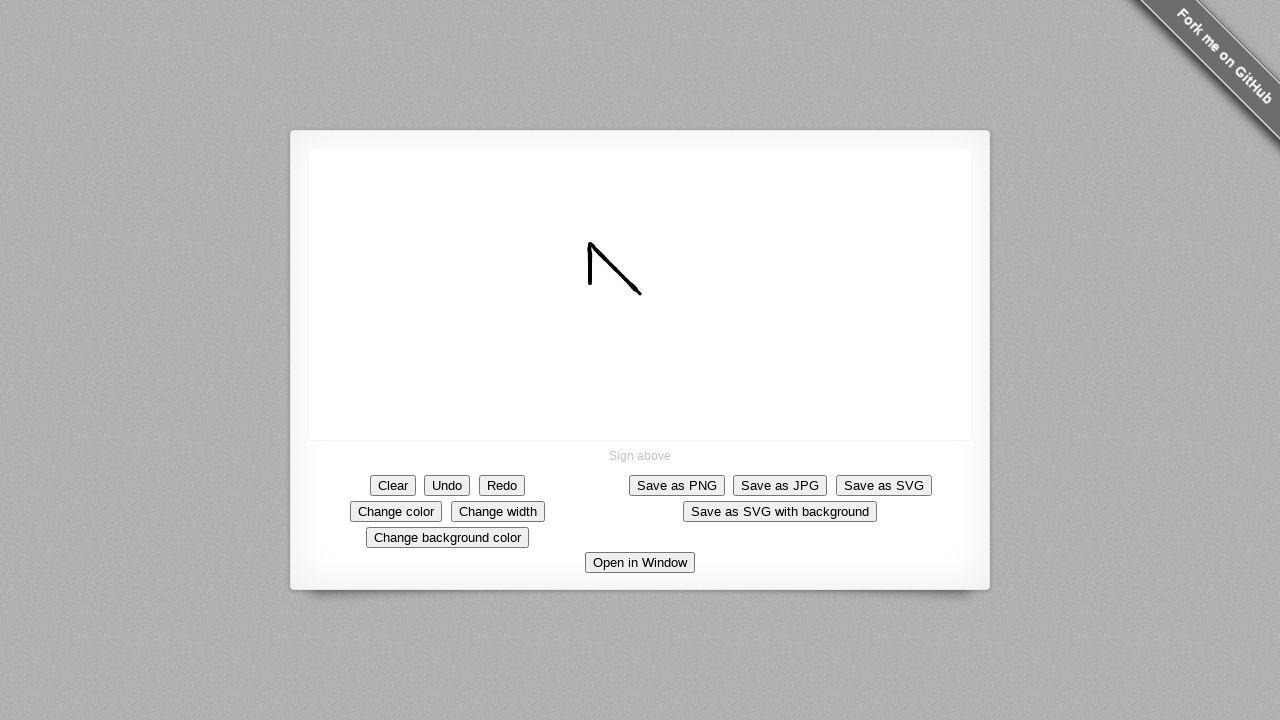

Drew horizontal line rightward on signature pad at (640, 294)
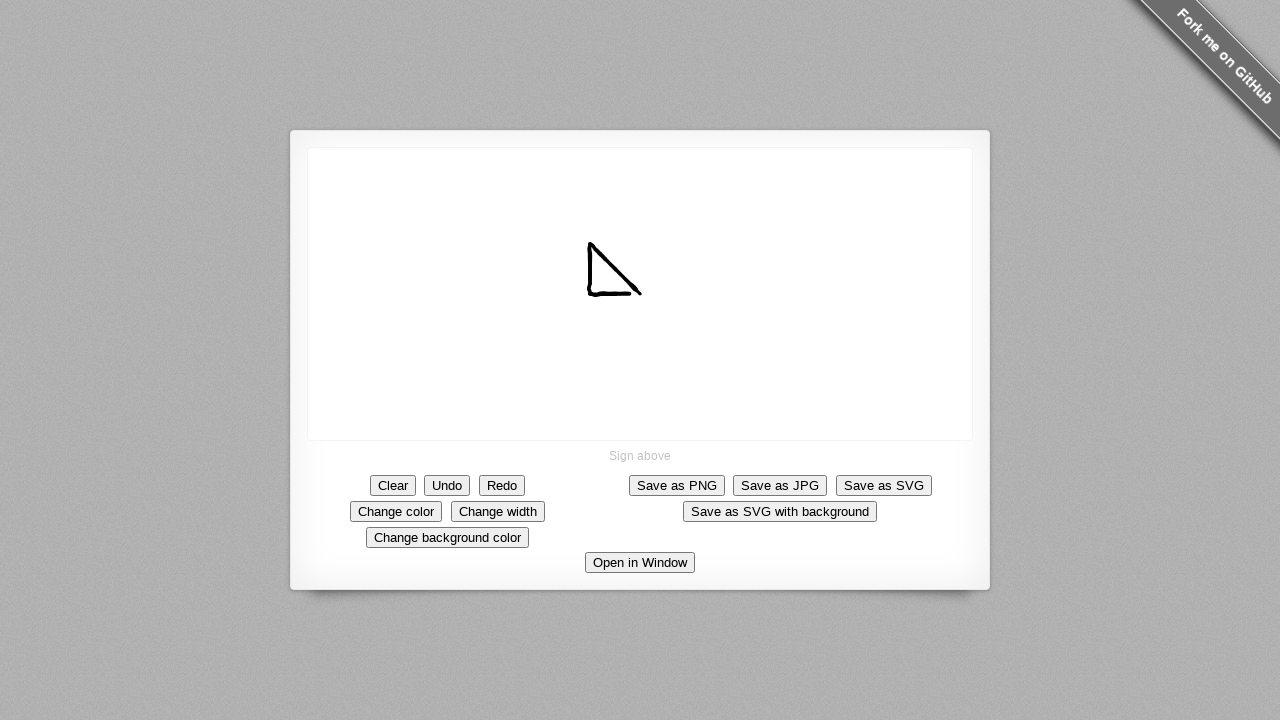

Released mouse button to complete drawing at (640, 294)
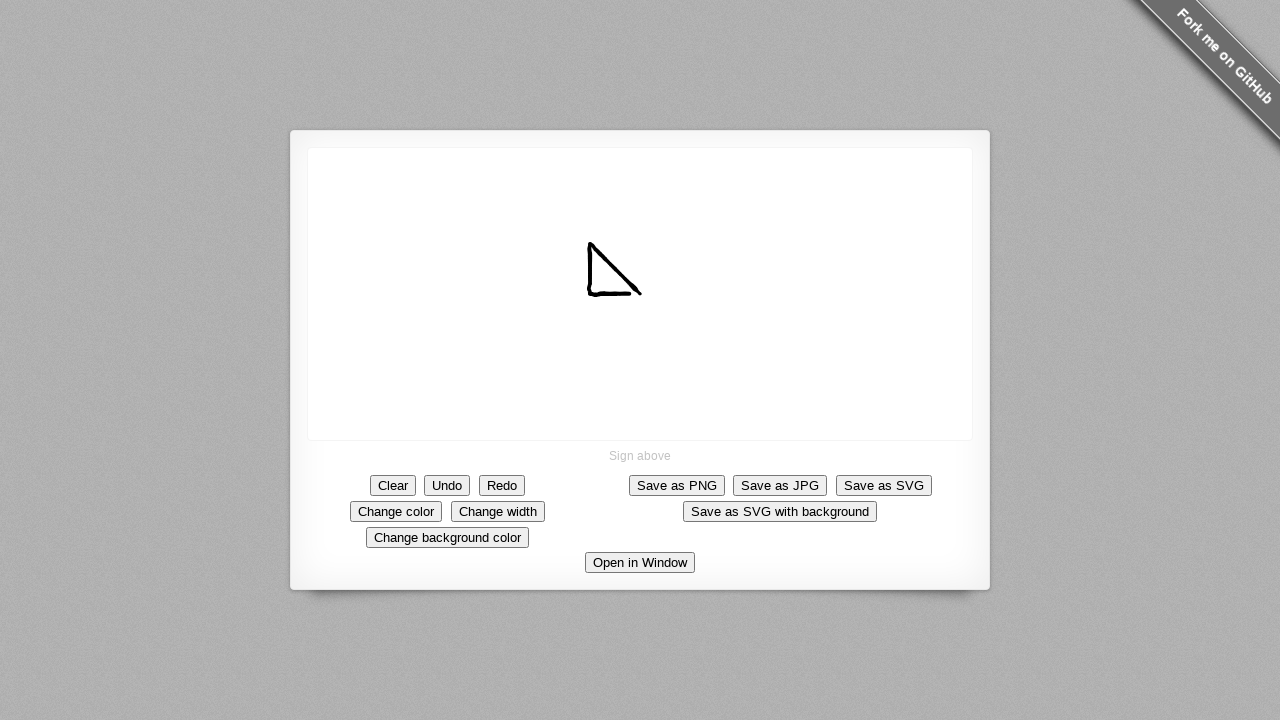

Clicked Clear button to erase the drawing at (393, 485) on text='Clear'
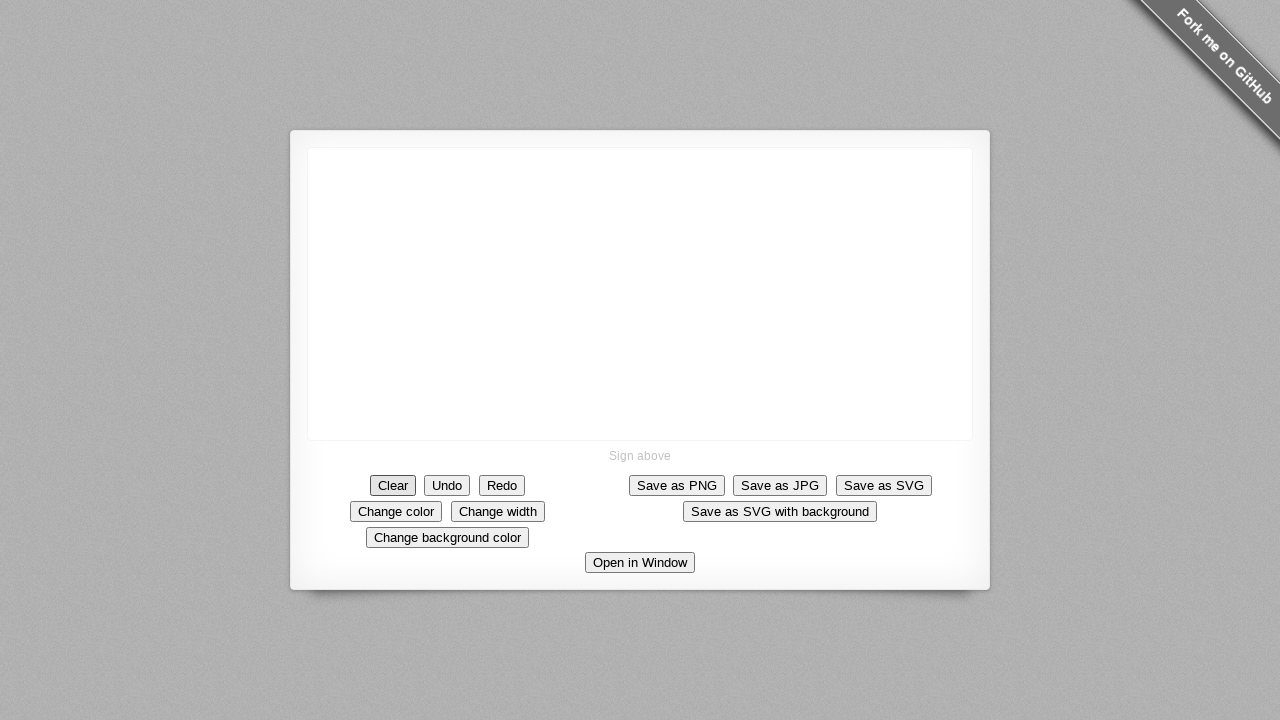

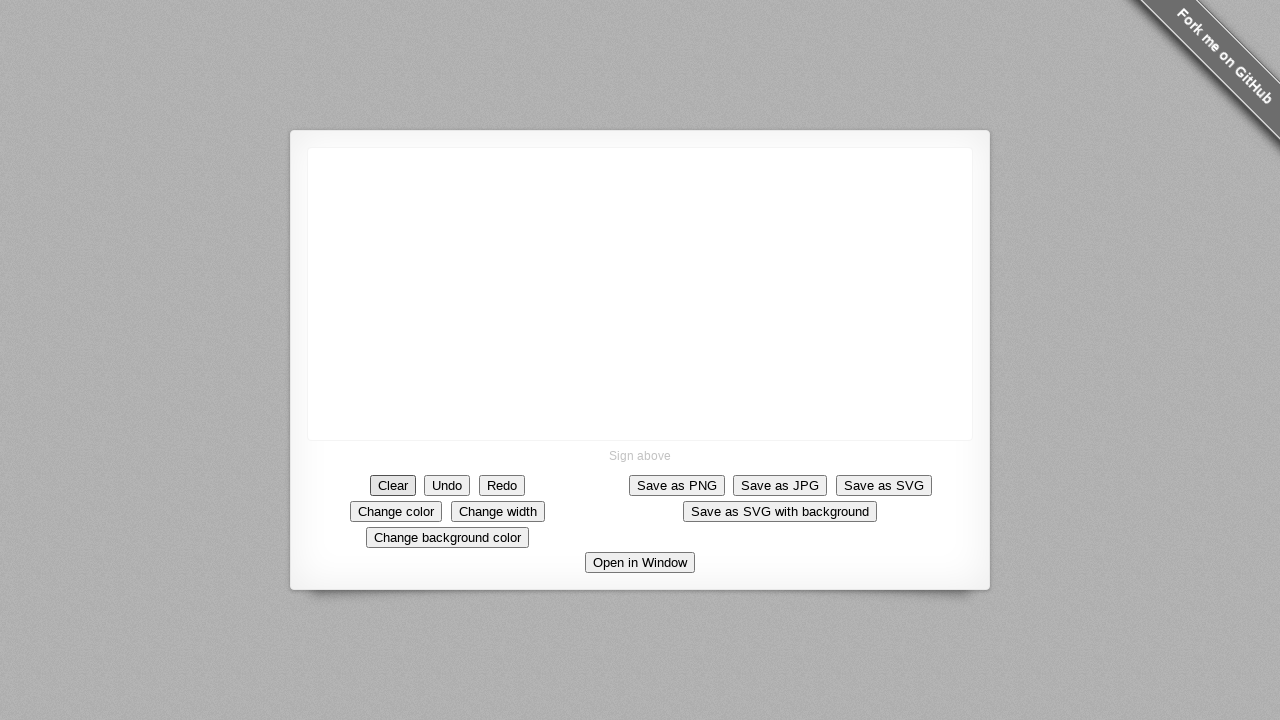